Navigates to DemoQA homepage, scrolls down the page, and clicks on the Elements category card to access the Elements section.

Starting URL: https://demoqa.com/

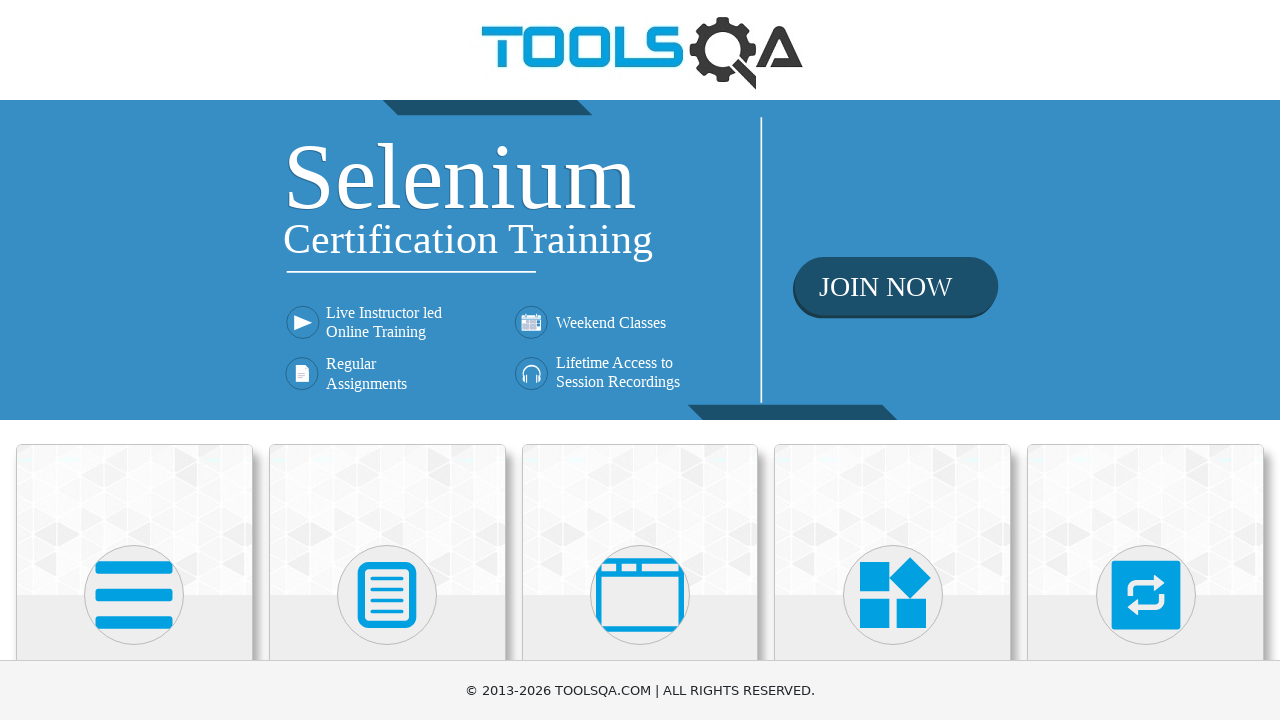

Navigated to DemoQA homepage
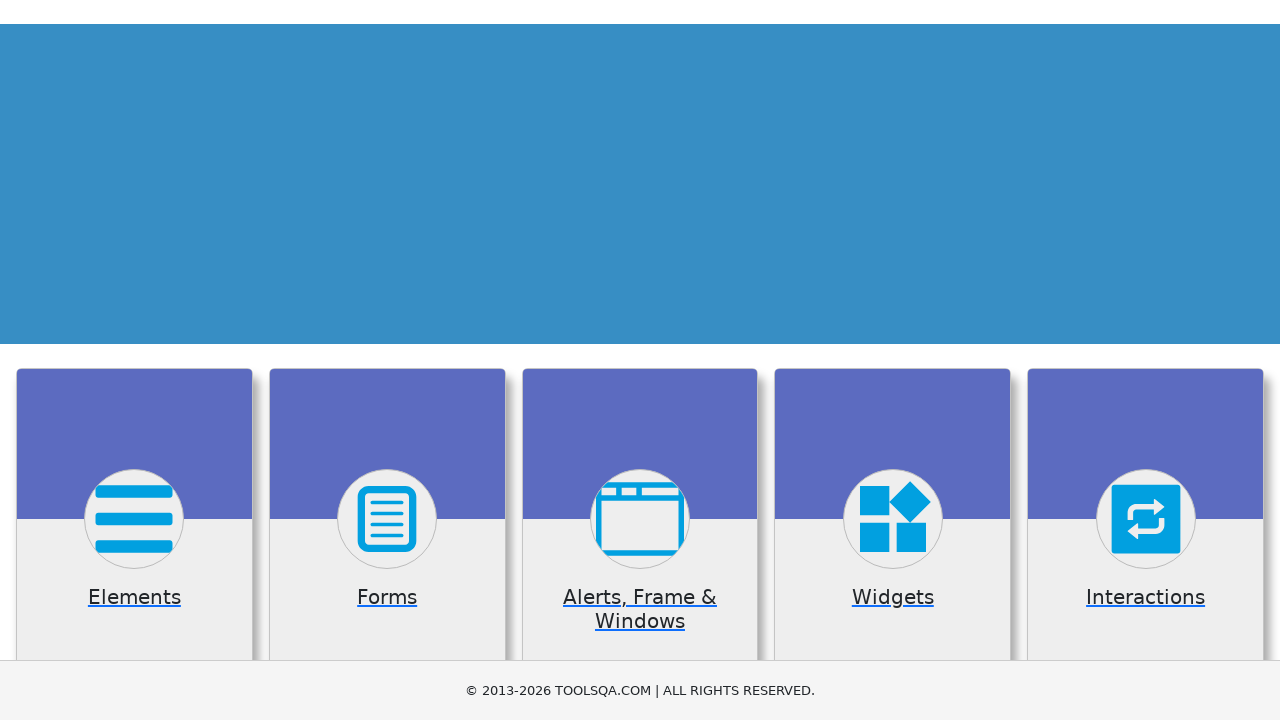

Scrolled down the page to reveal Elements category
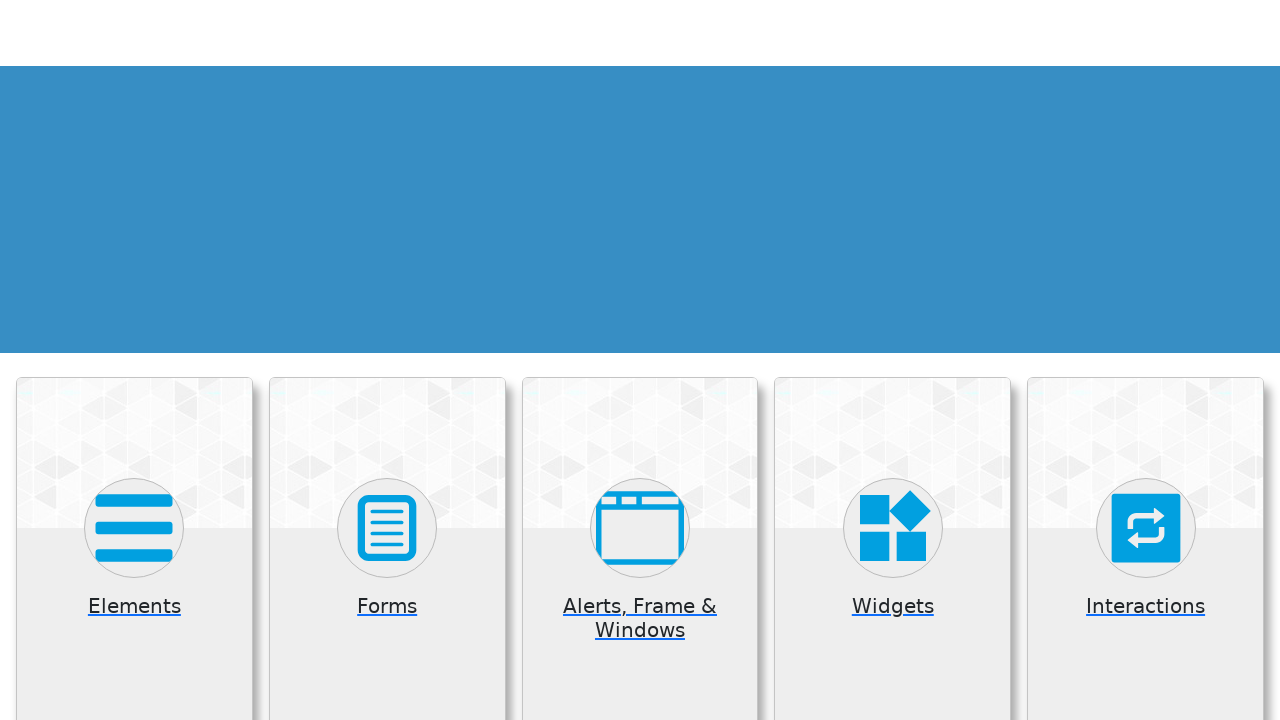

Clicked on the Elements category card at (134, 18) on xpath=//h5[text()='Elements']/parent::div
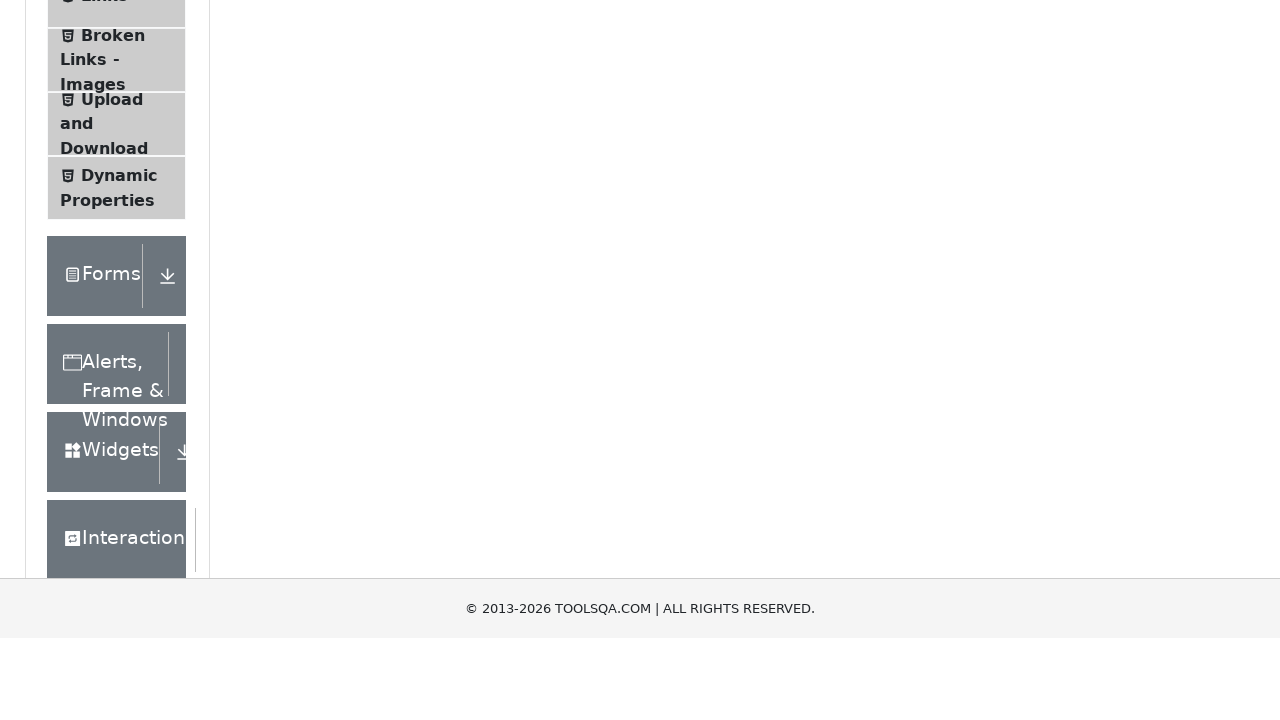

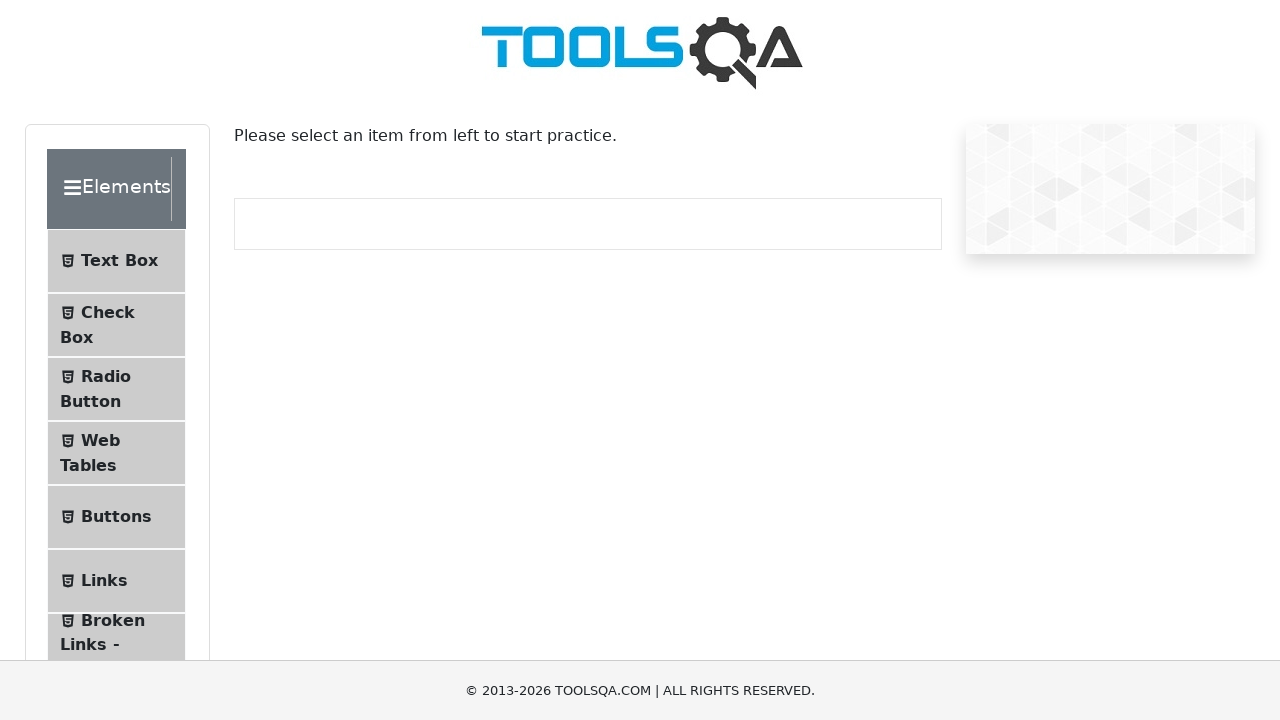